Opens the Selenium web form demo page and maximizes the browser window to verify the page loads correctly.

Starting URL: https://www.selenium.dev/selenium/web/web-form.html

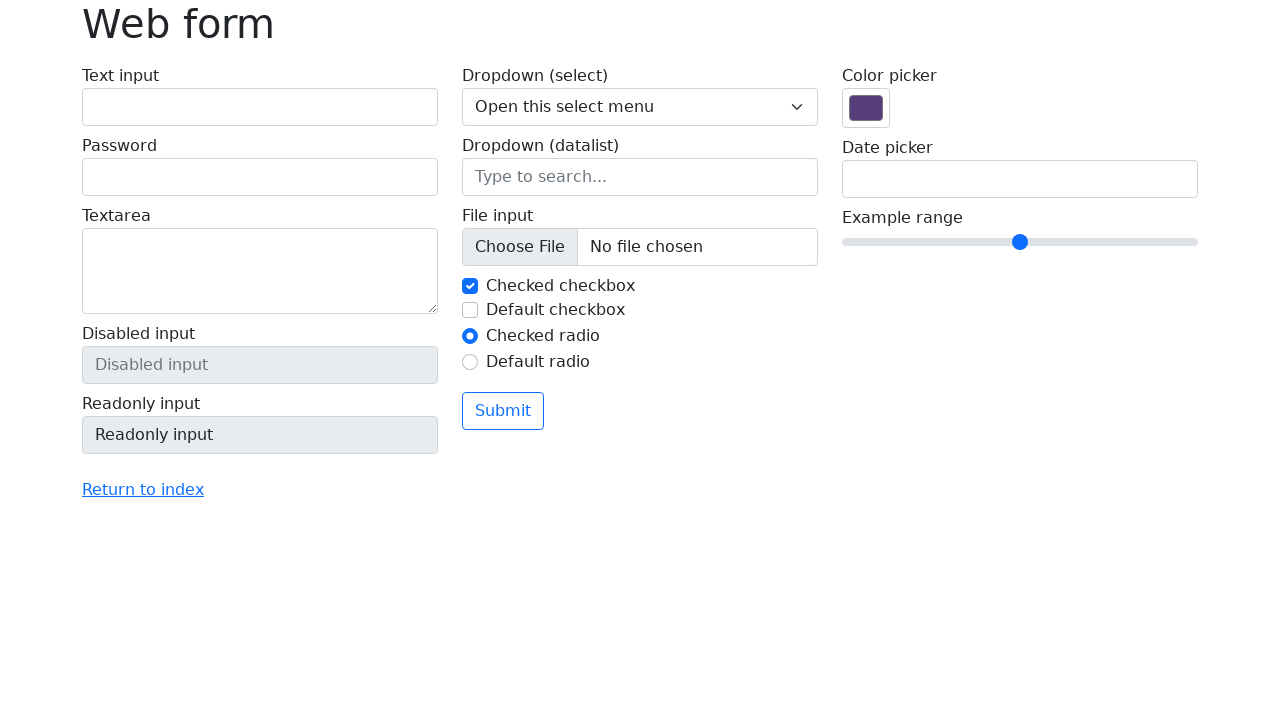

Set viewport to 1920x1080 to maximize browser window
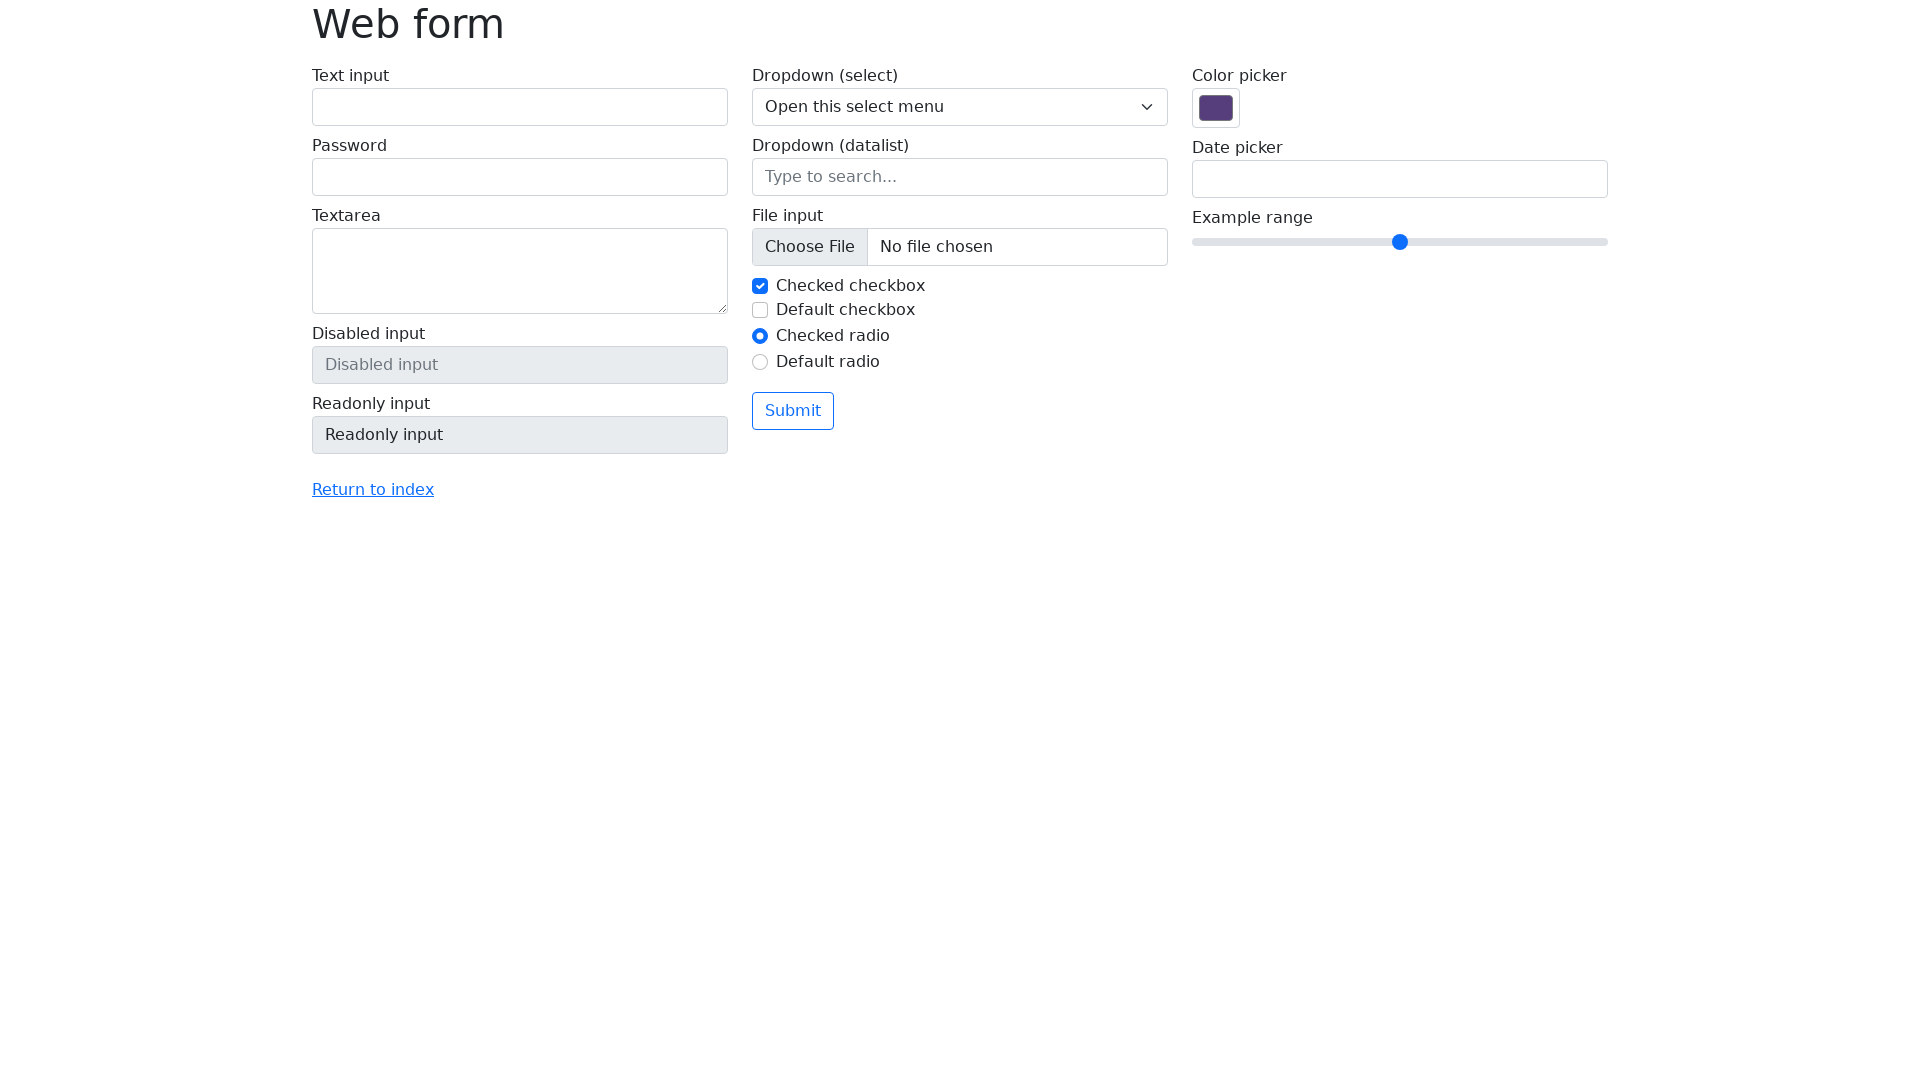

Selenium web form demo page loaded successfully
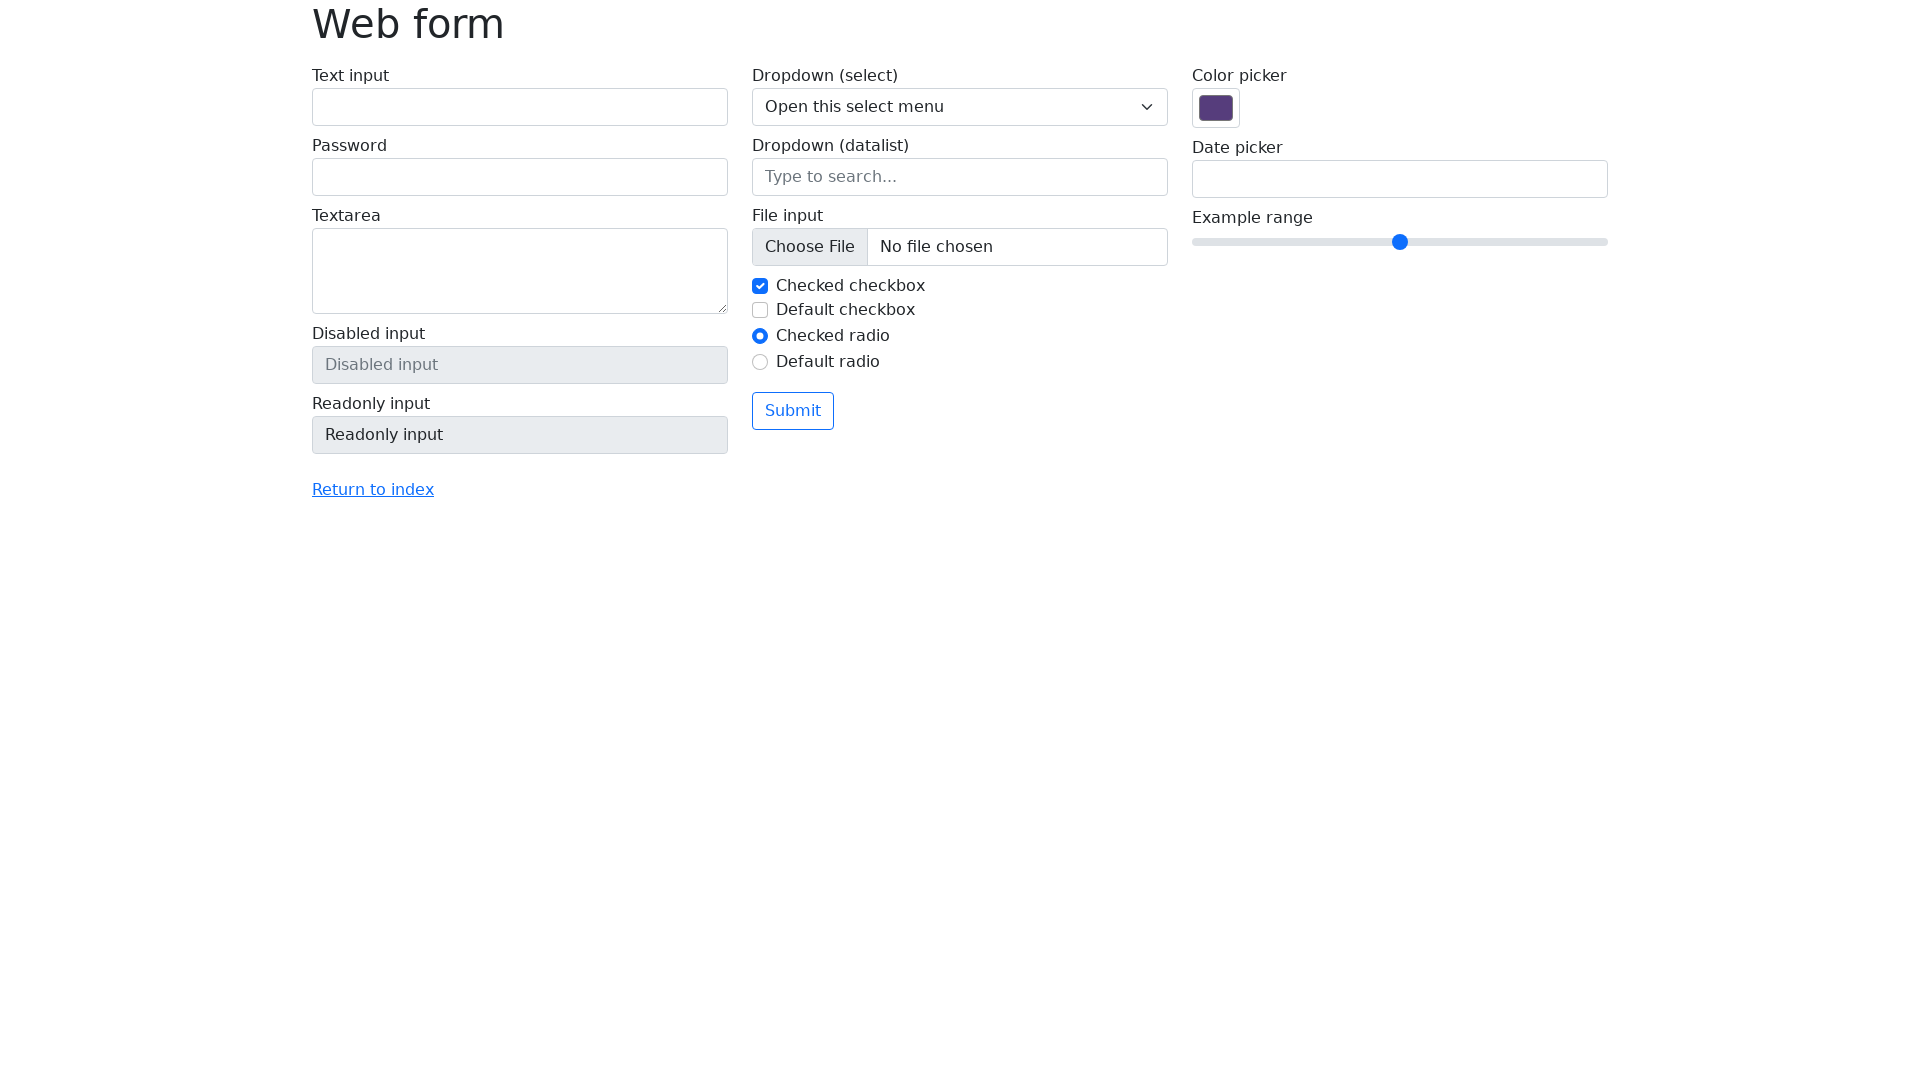

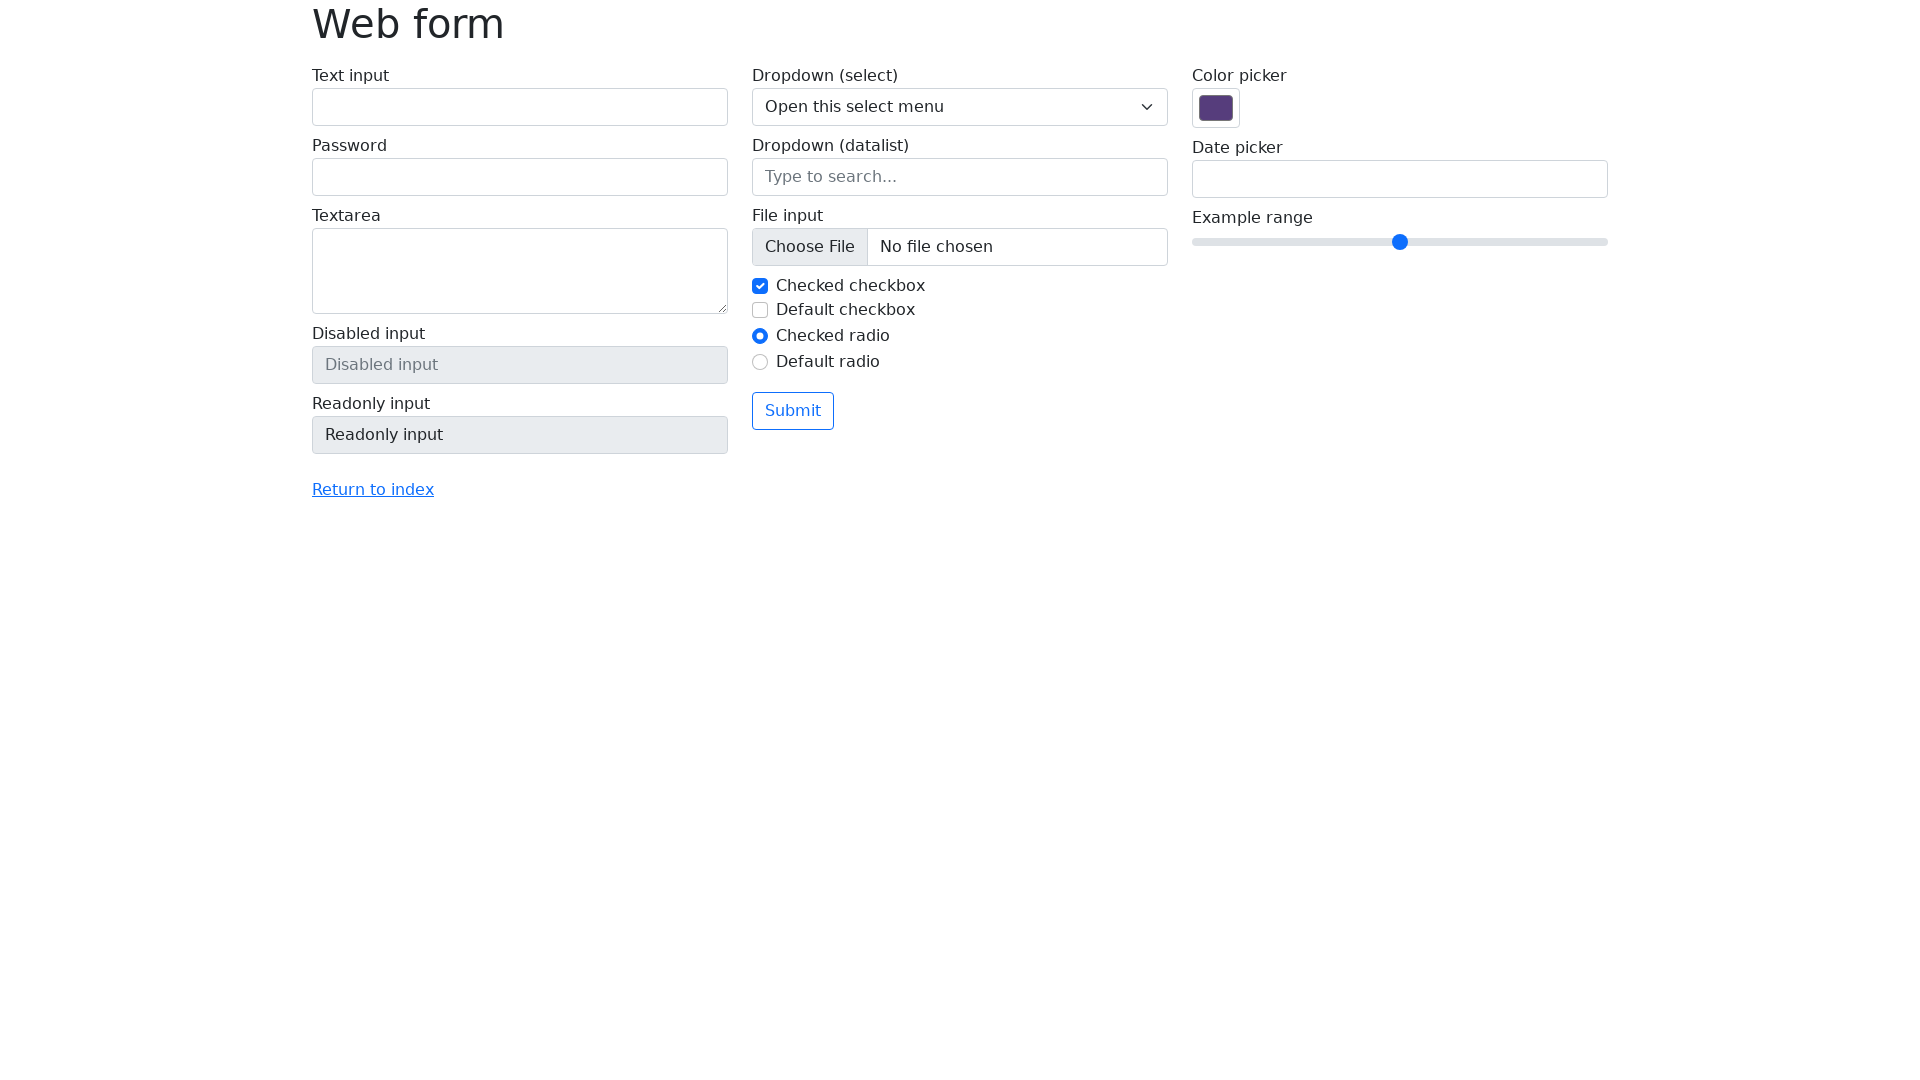